Tests an e-commerce flow by browsing products, selecting Selenium product, adding it to cart, navigating to cart, and updating quantity field

Starting URL: https://rahulshettyacademy.com/angularAppdemo/

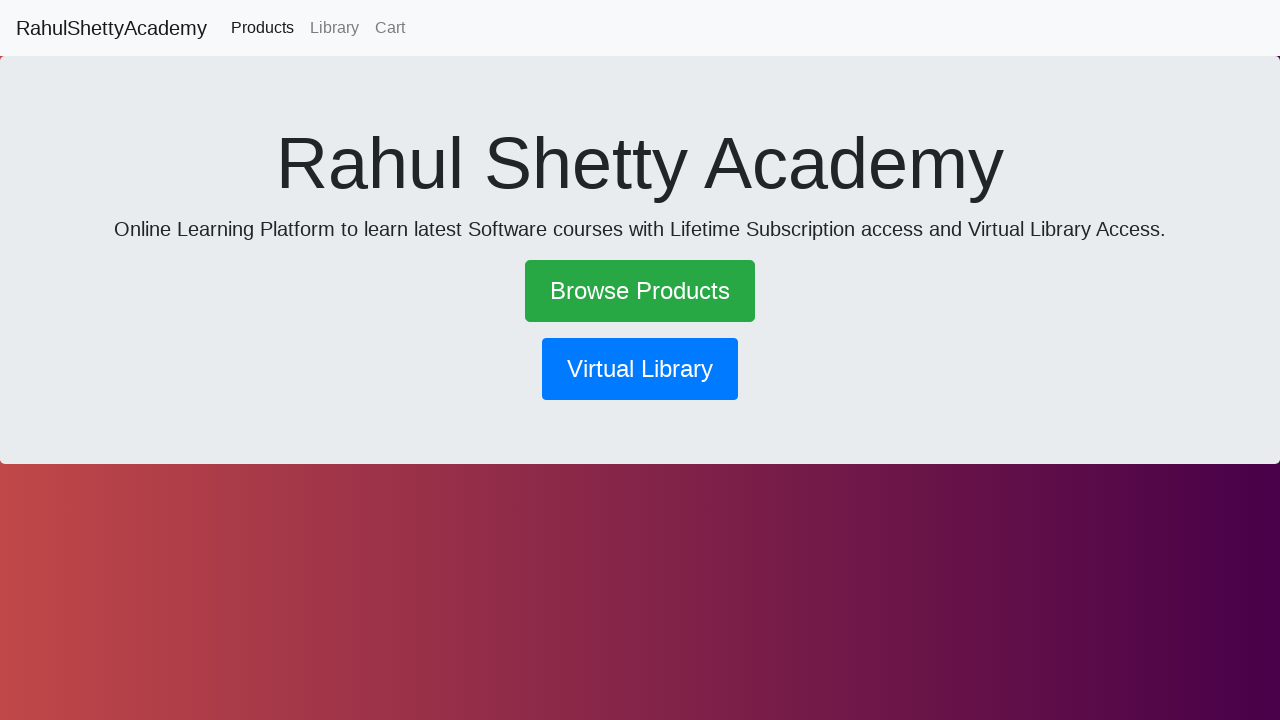

Clicked Browse Products link at (640, 291) on text=Browse Products
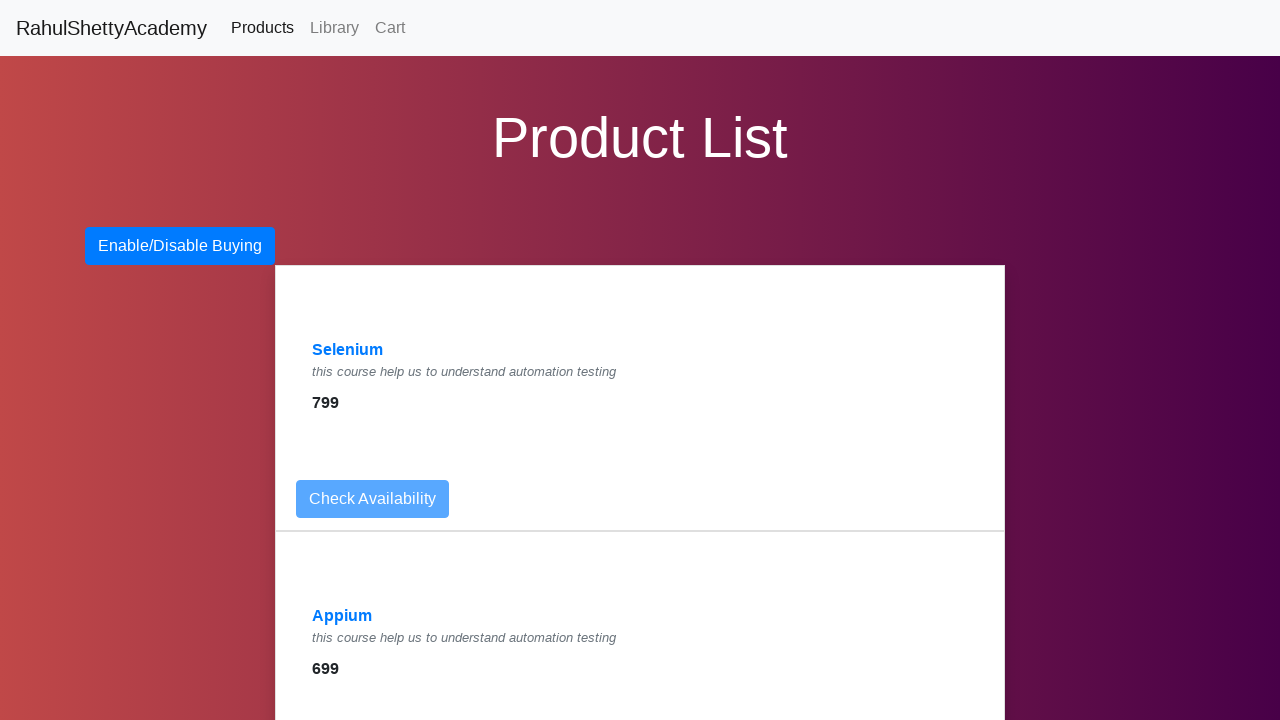

Clicked Selenium product link at (348, 350) on text=Selenium
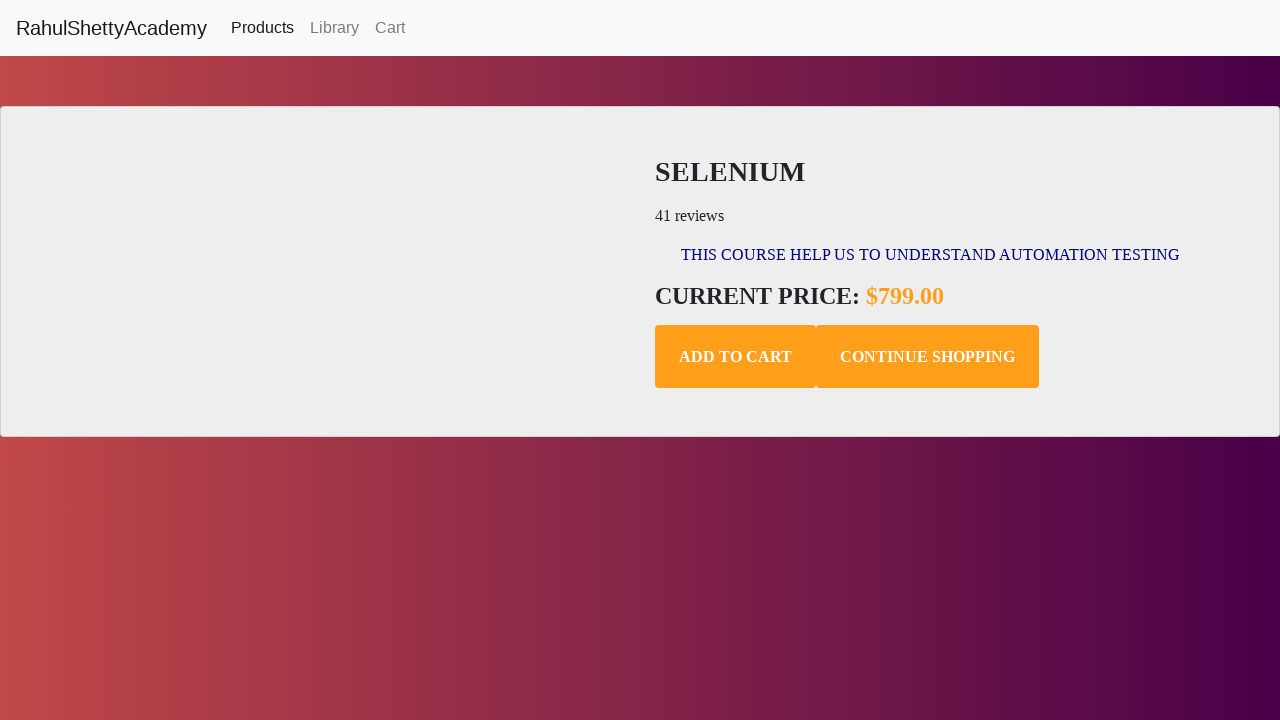

Clicked Add to Cart button at (736, 357) on button.add-to-cart.btn.btn-default
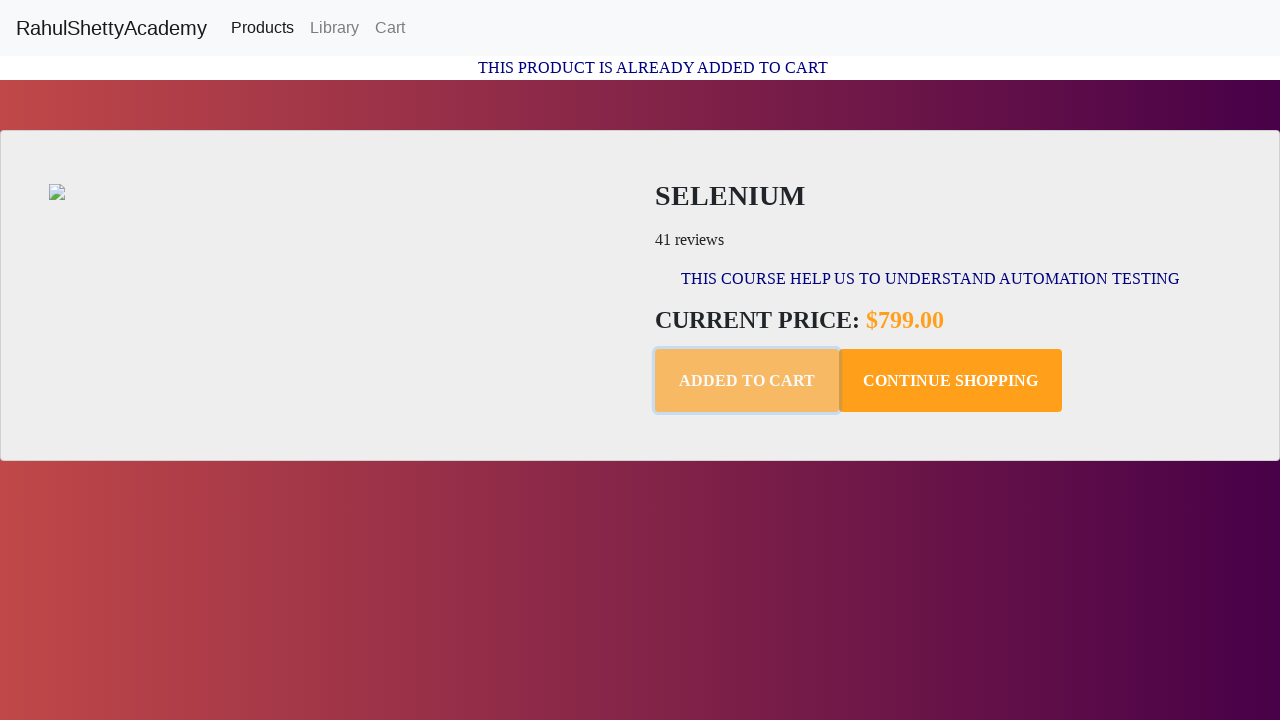

Clicked Cart link to navigate to cart at (390, 28) on text=Cart
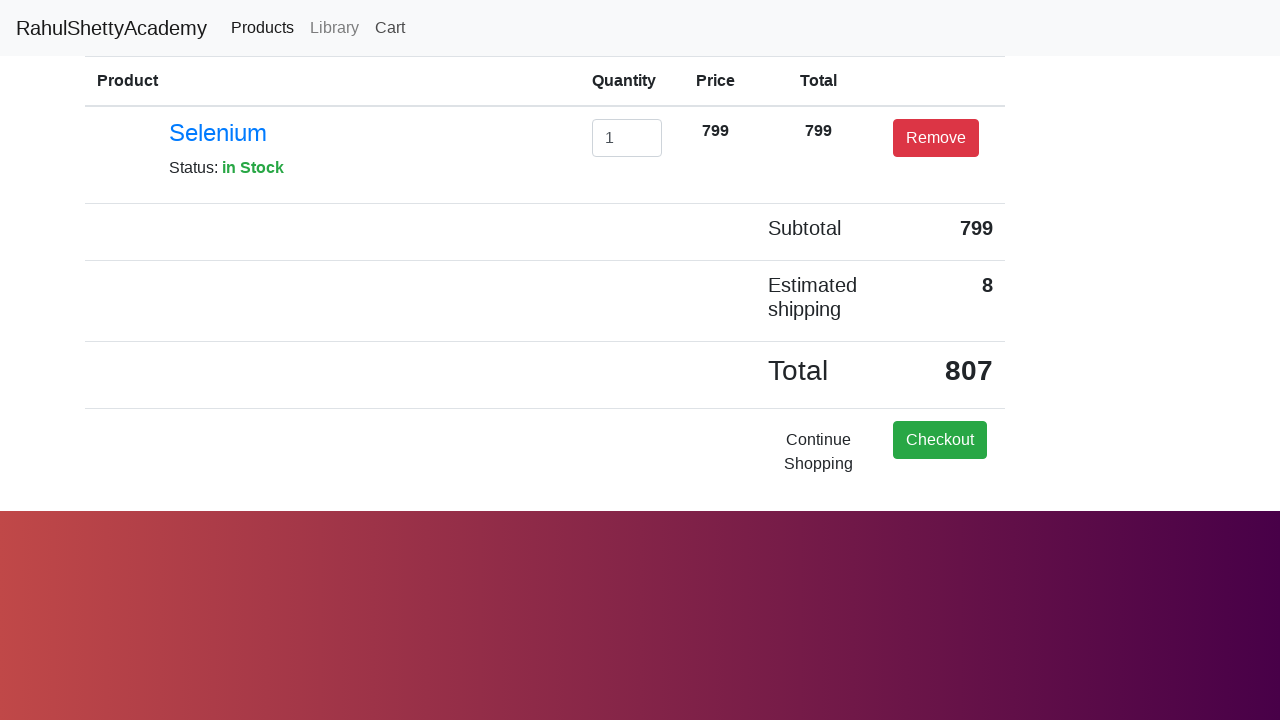

Cleared the quantity input field on #exampleInputEmail1
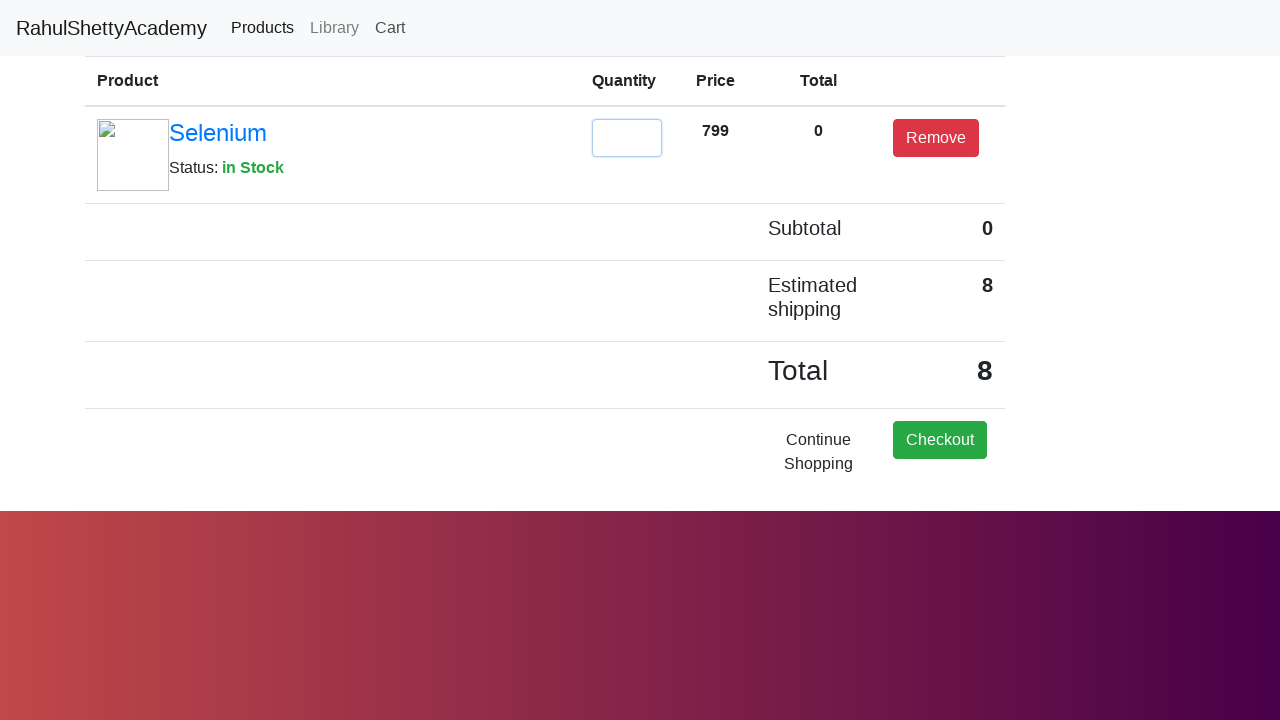

Entered new quantity value of 2 on #exampleInputEmail1
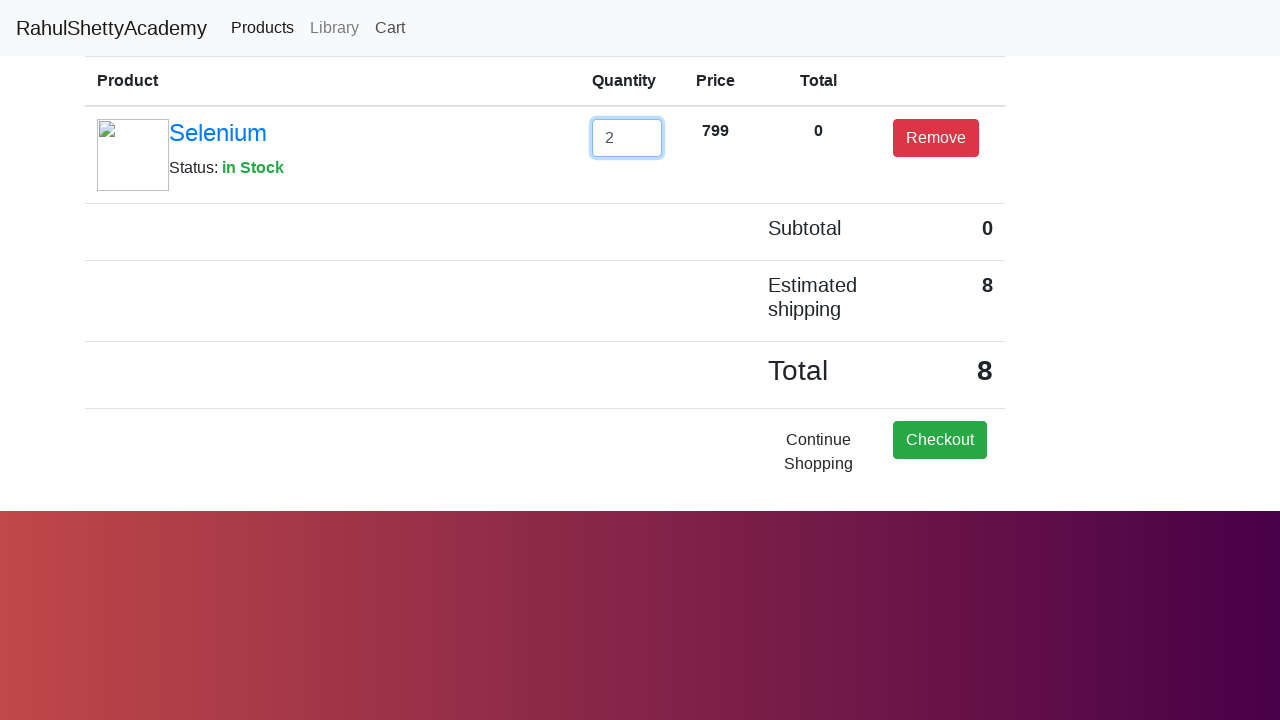

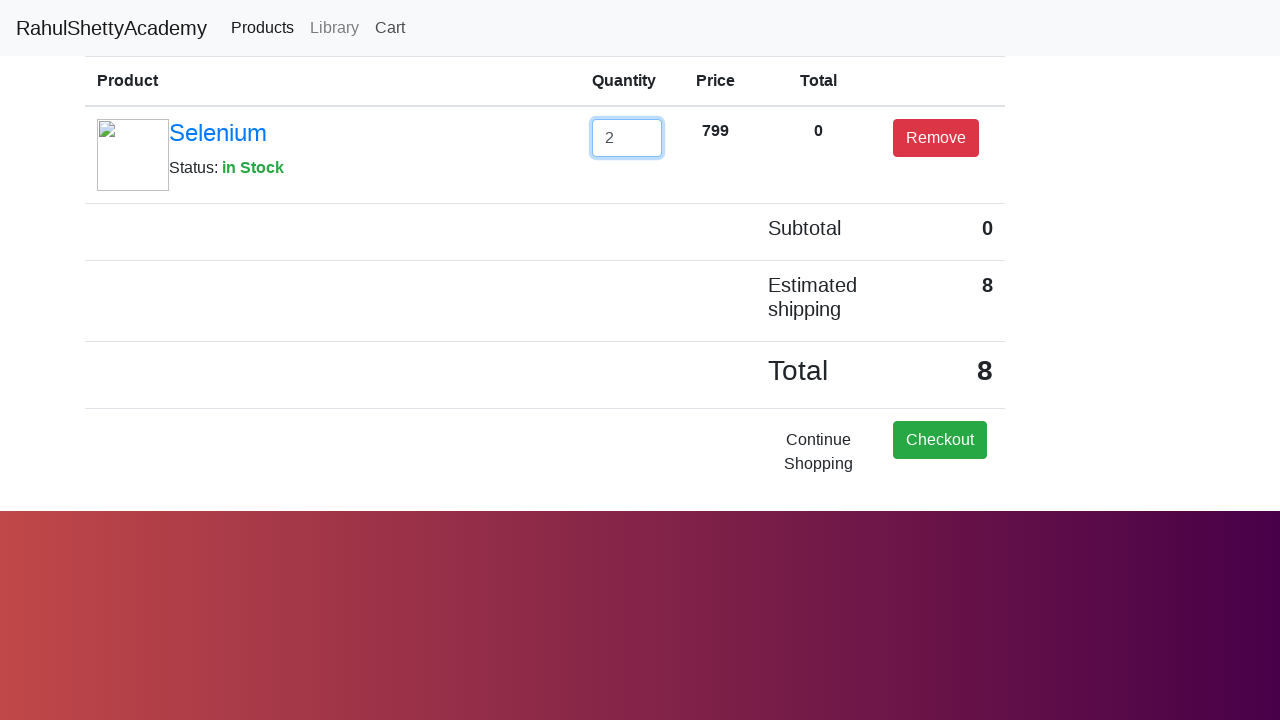